Navigates to GreensTech selenium course page, clicks on the home tab, and locates trainer information text

Starting URL: http://greenstech.in/selenium-course-content.html

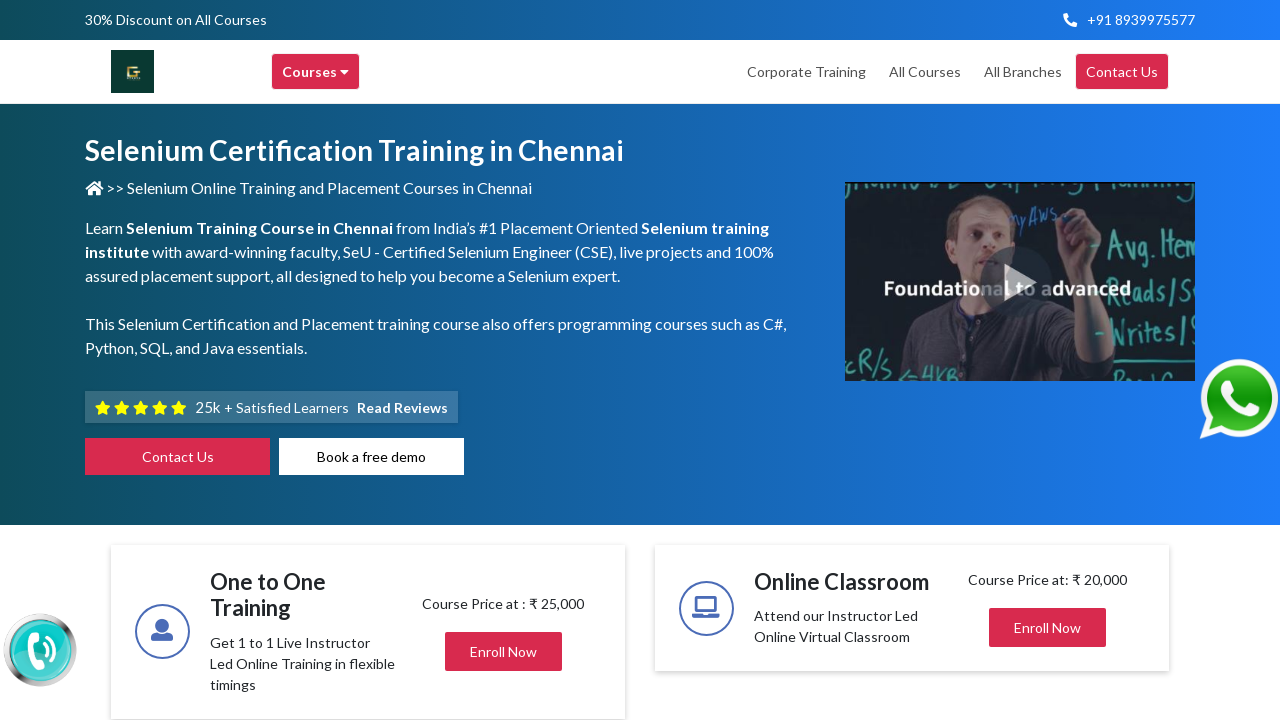

Navigated to GreensTech Selenium course content page
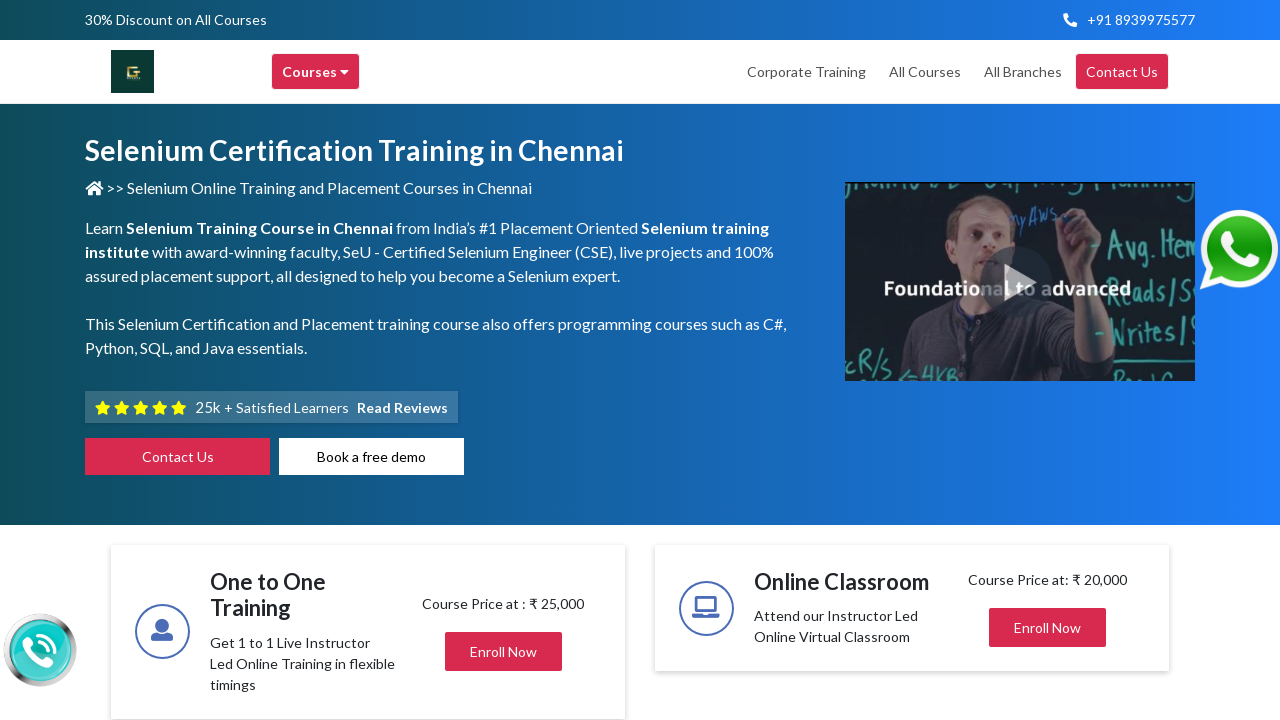

Clicked on the home tab at (190, 361) on #home-tab
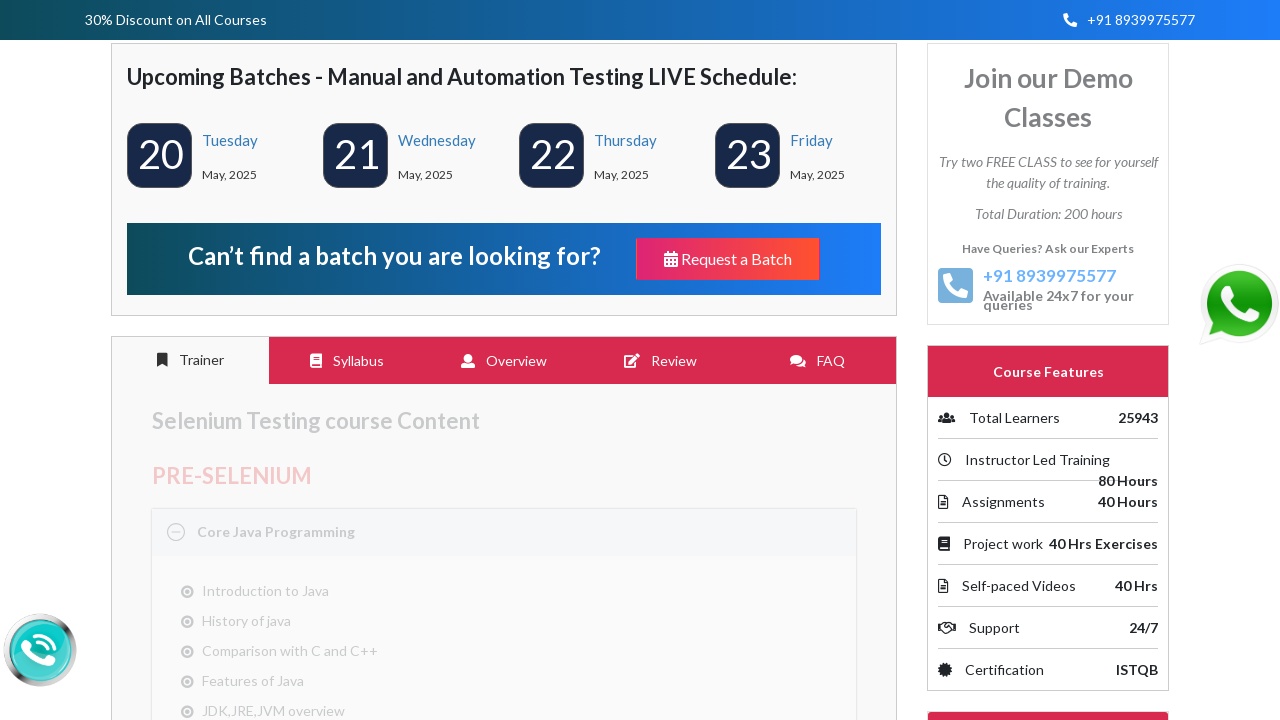

Located trainer information text containing 'Velmurugan'
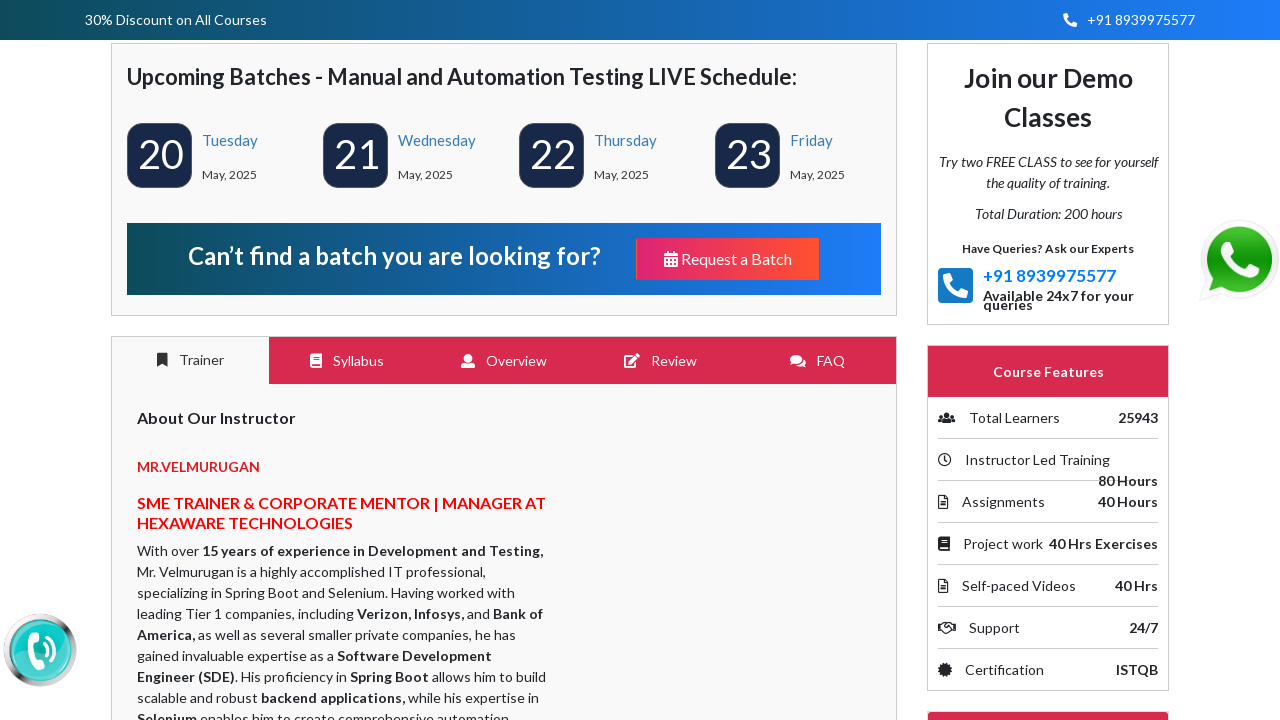

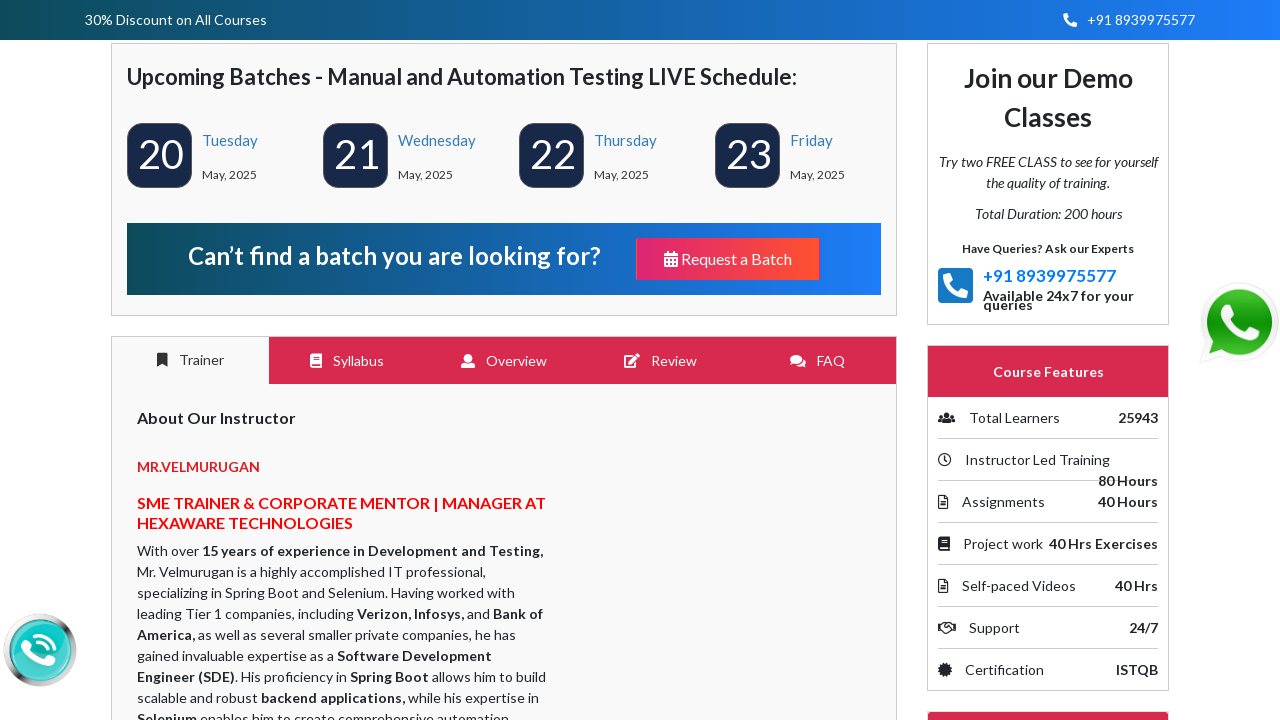